Tests a text box form by filling in name, email, current address, and permanent address fields, then submitting the form.

Starting URL: https://demoqa.com/text-box

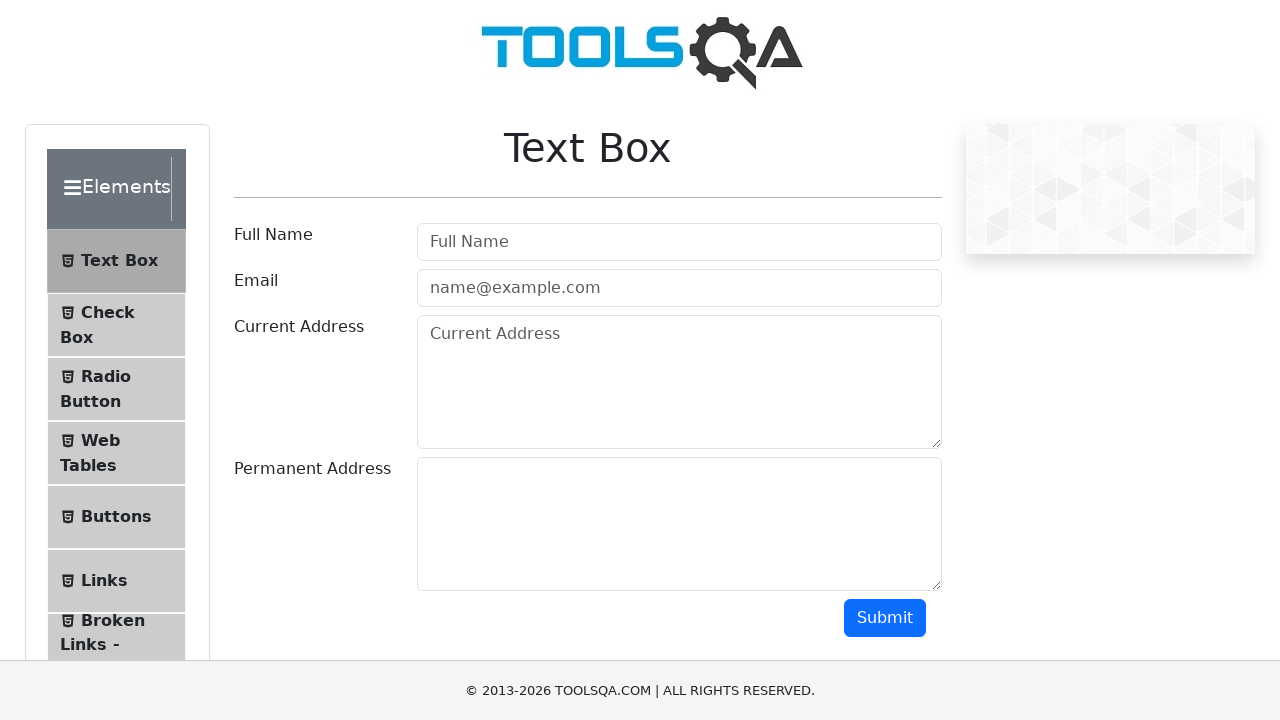

Filled full name field with 'John Cena' on #userName
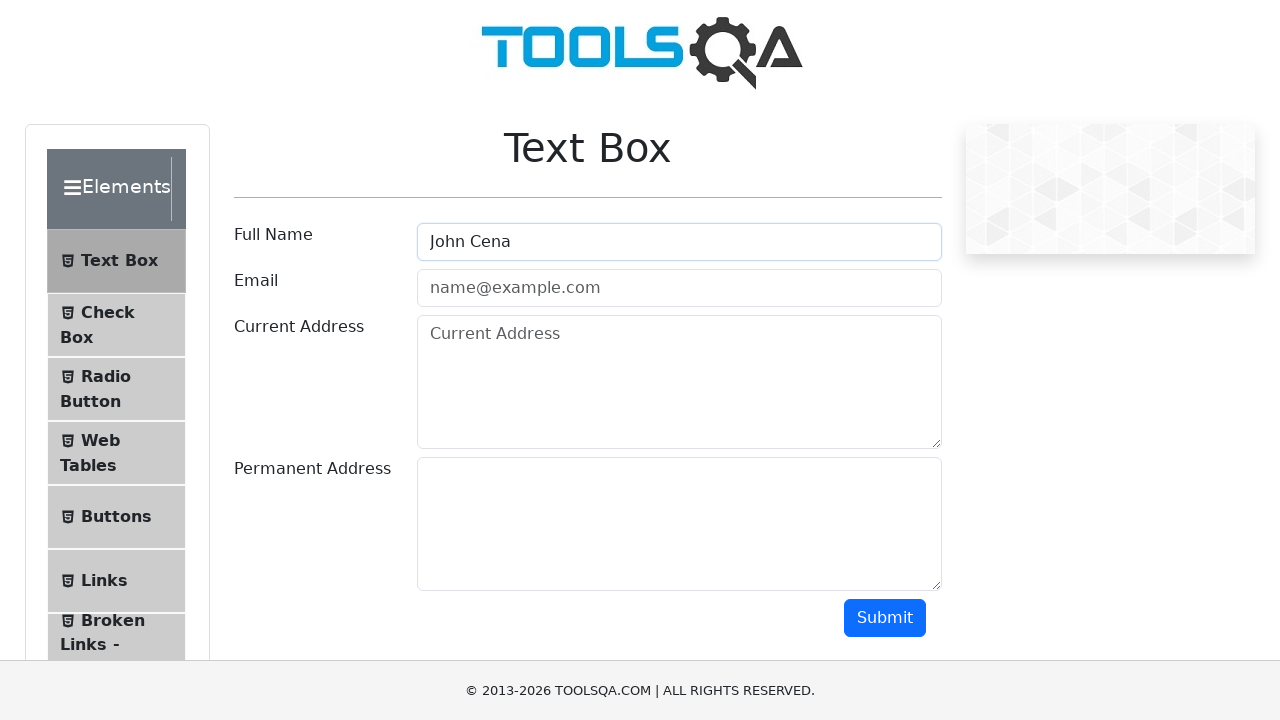

Filled email field with 'Donotemail@gmail.com' on #userEmail
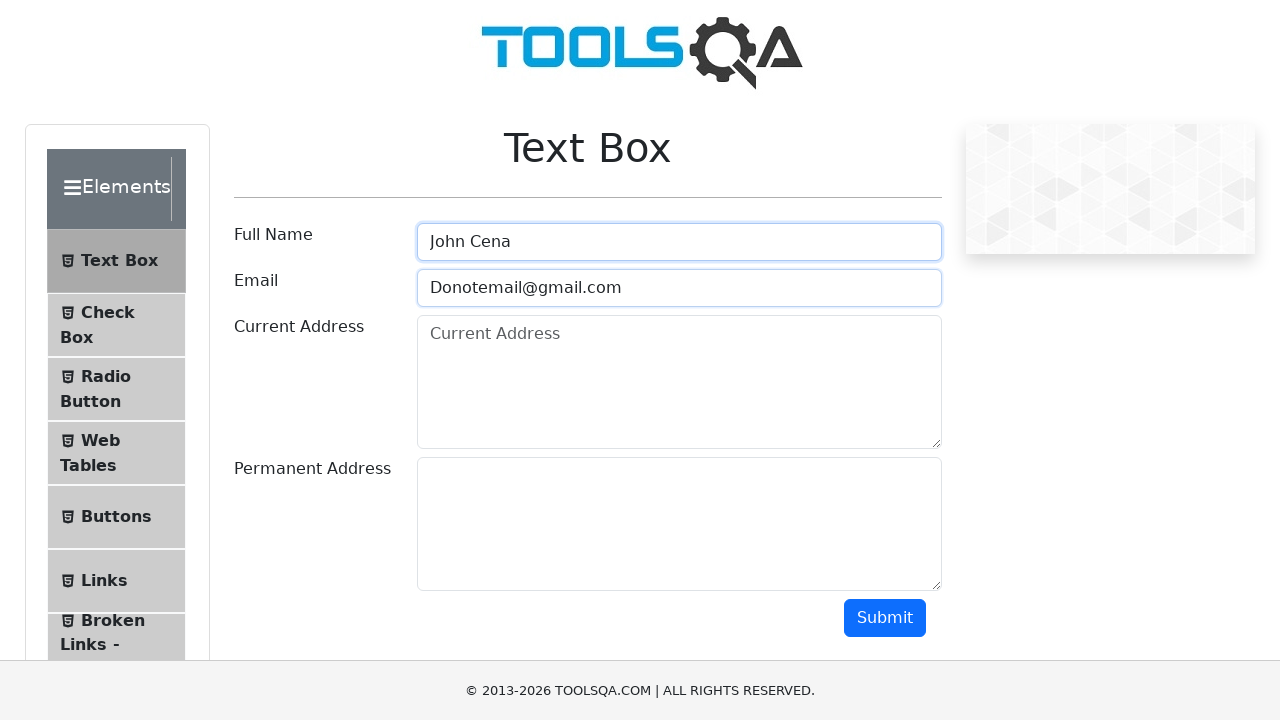

Filled current address field with '1234 ABC St, Mclean VA 22102' on #currentAddress
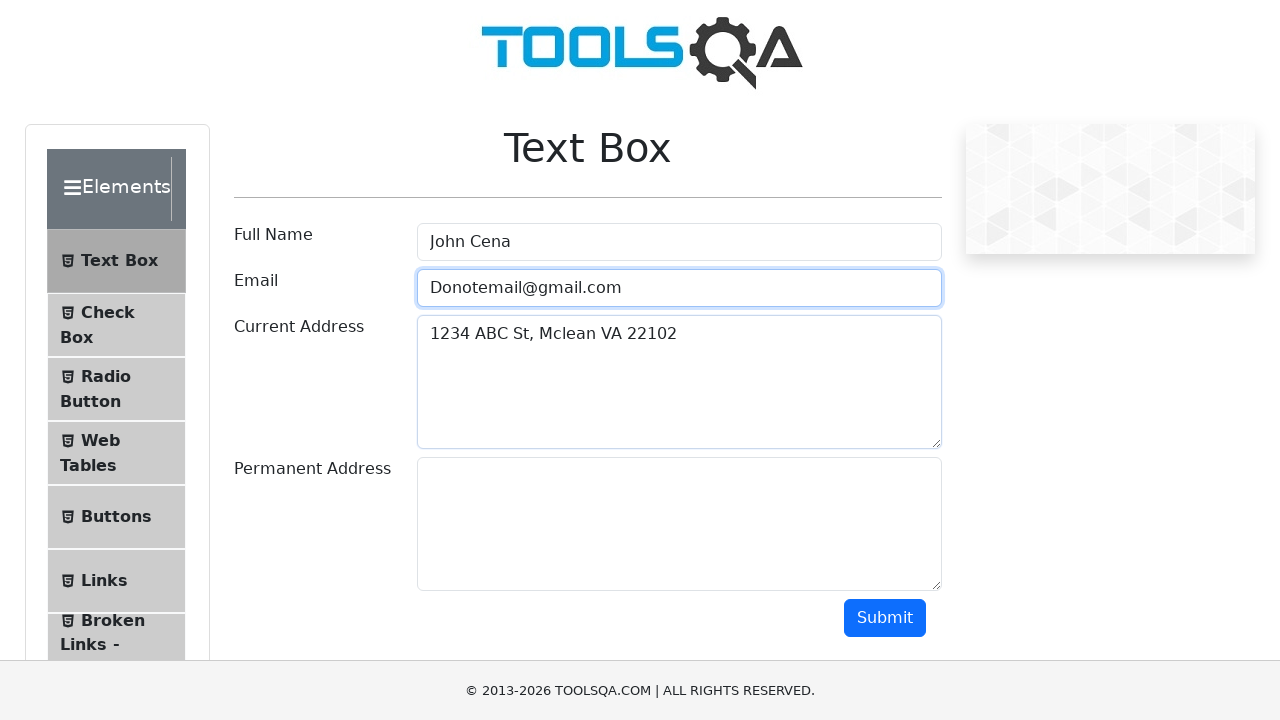

Filled permanent address field with '456 Sesame Street, Mclean VA 22101' on #permanentAddress
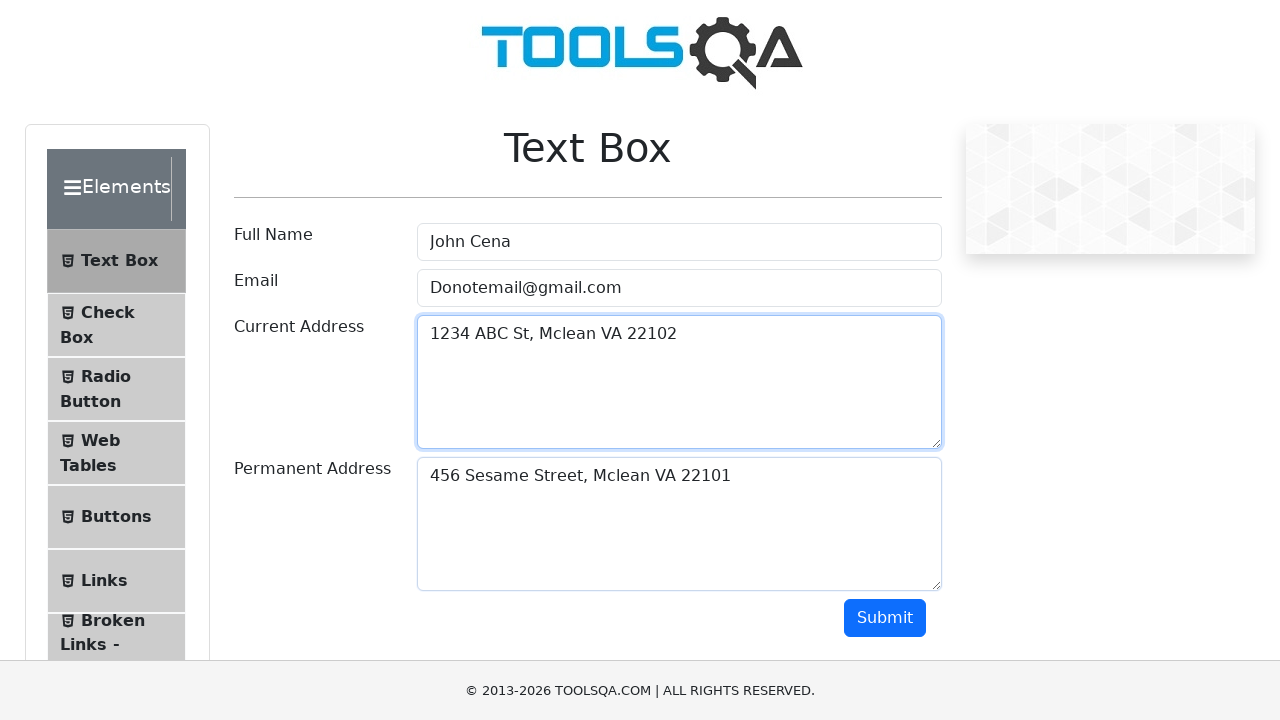

Clicked submit button to submit the form at (885, 618) on #submit
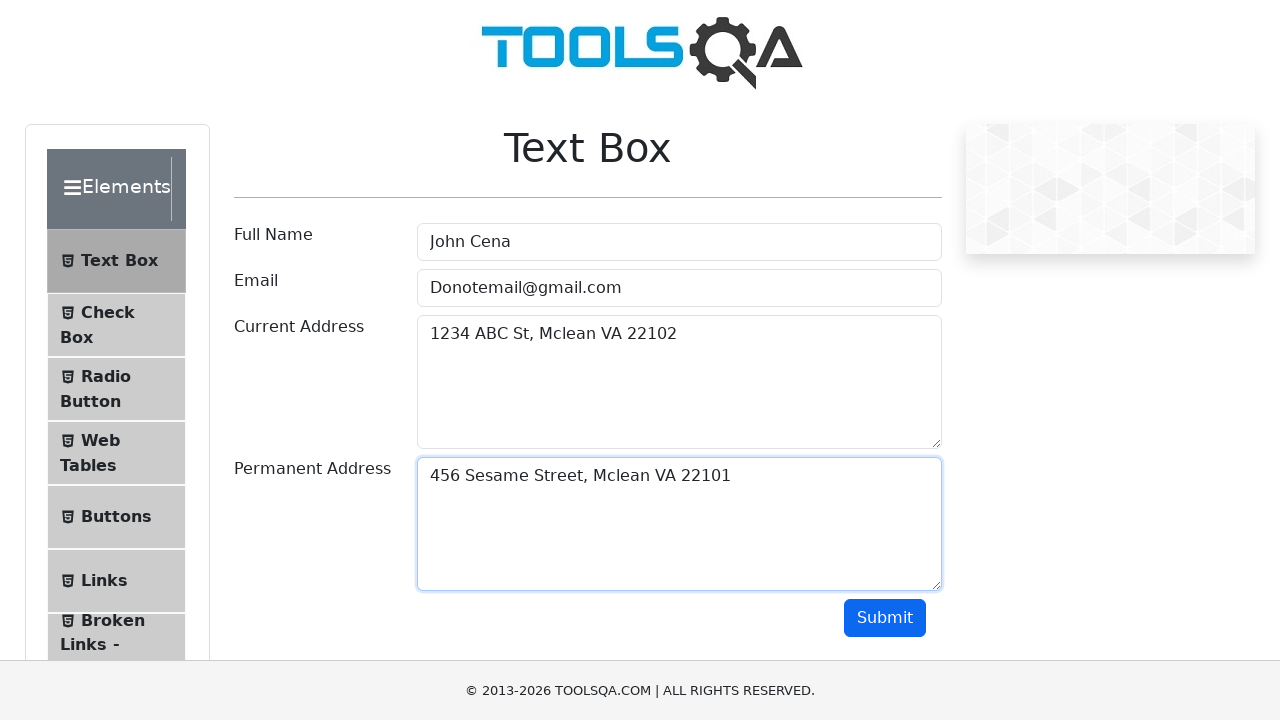

Form submission output appeared
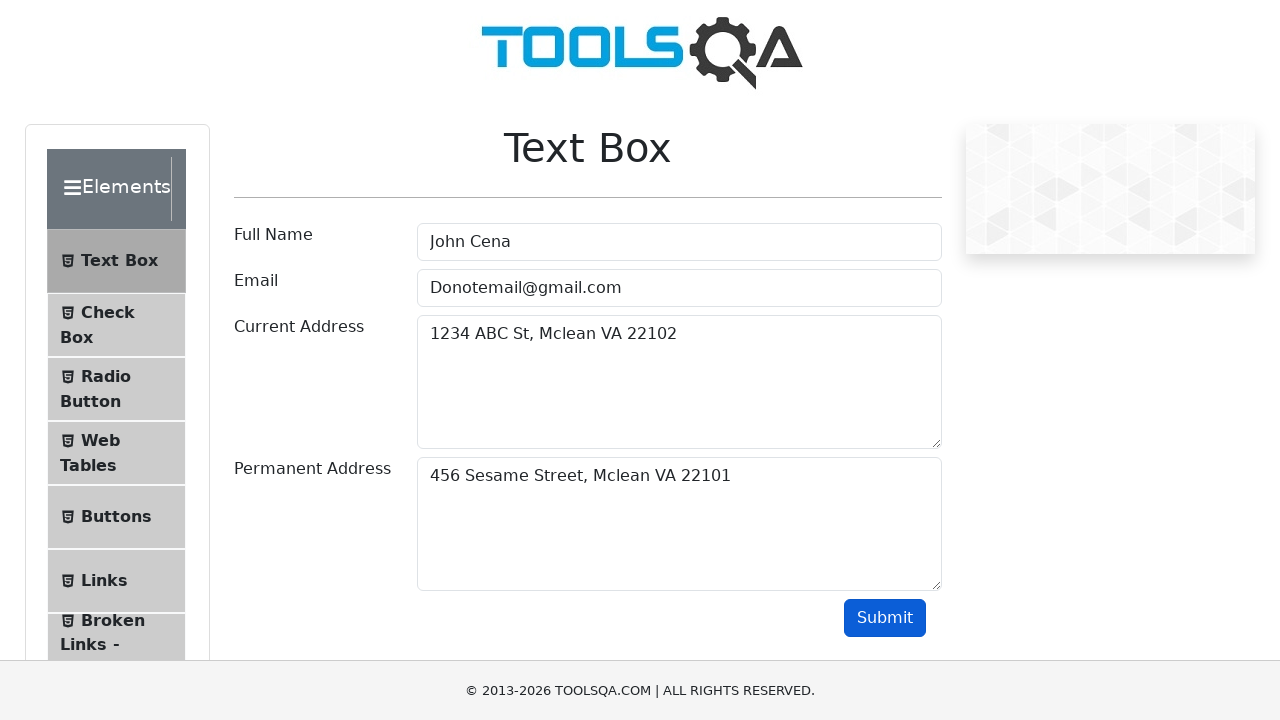

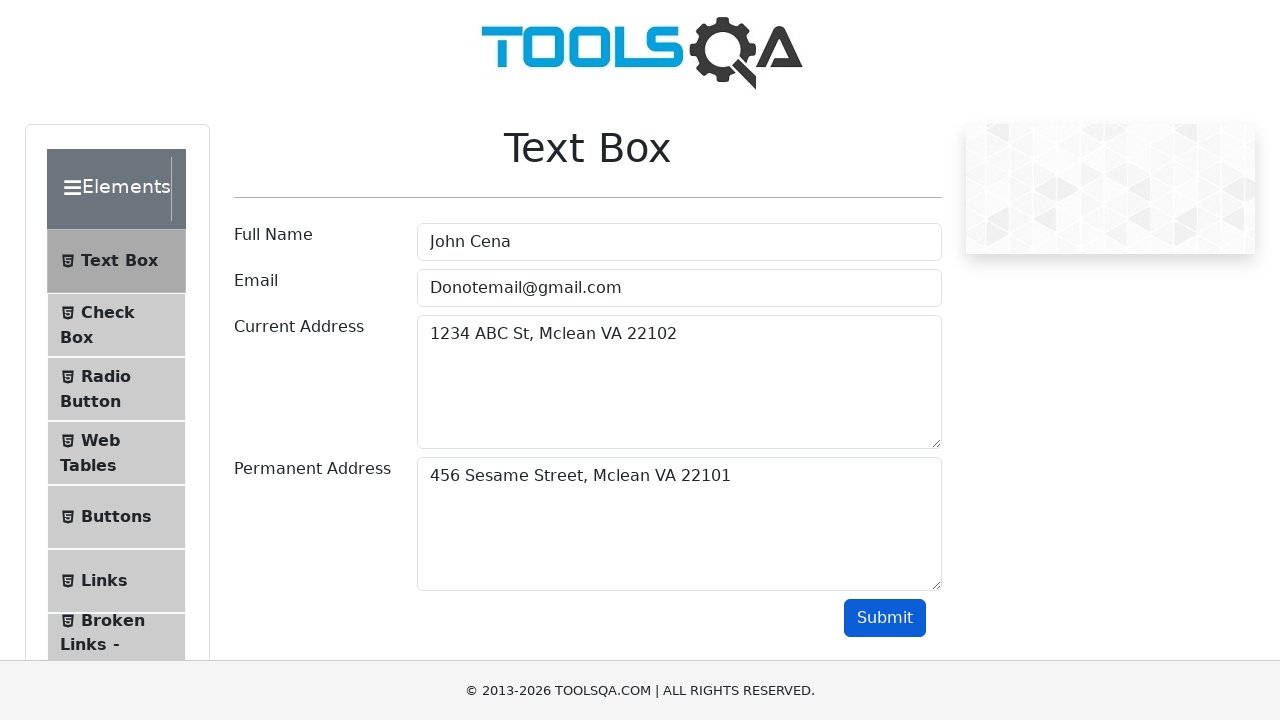